Tests the AC field range validation by entering boundary values 1 and 99

Starting URL: https://do.tusur.ru/qa-test2/

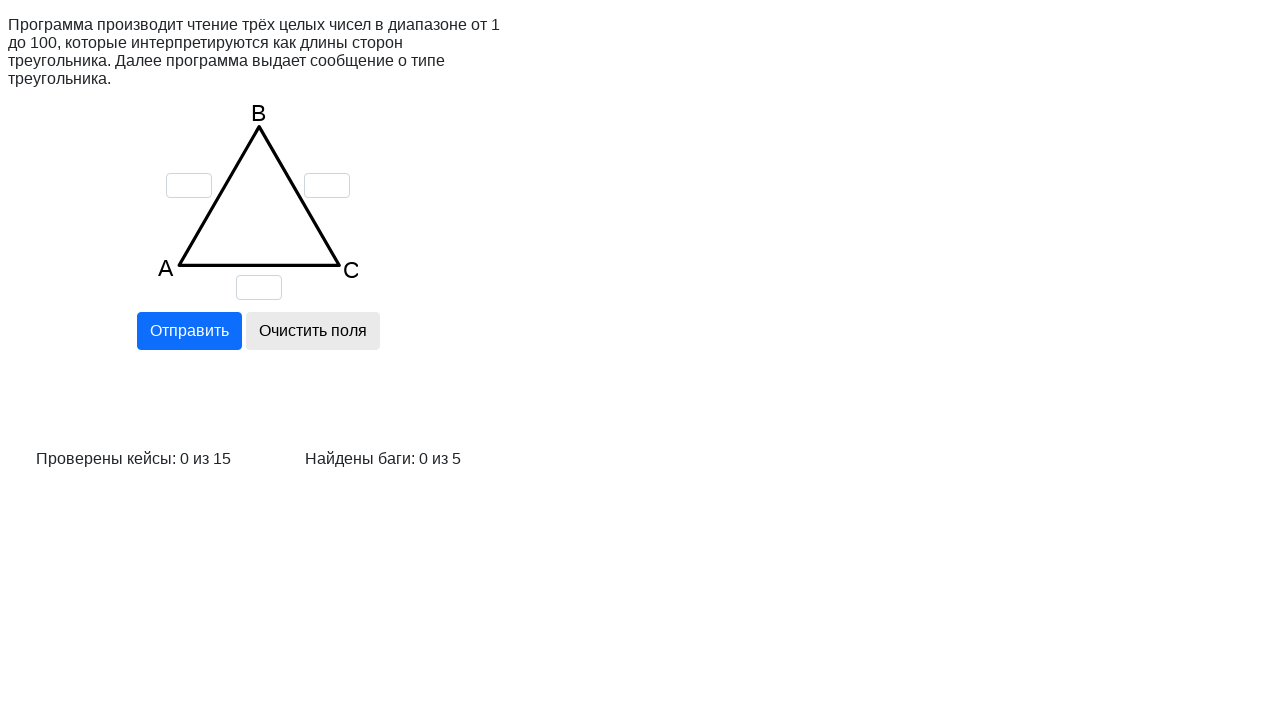

Cleared field 'a' on input[name='a']
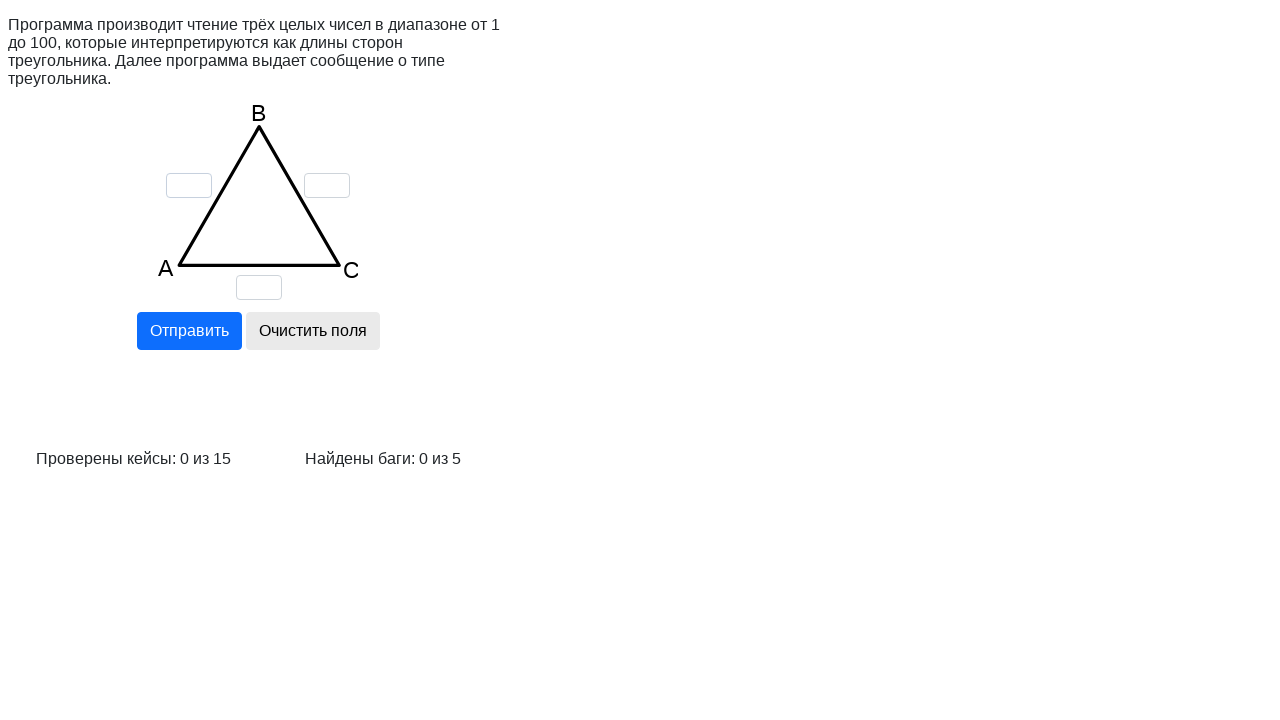

Cleared field 'b' on input[name='b']
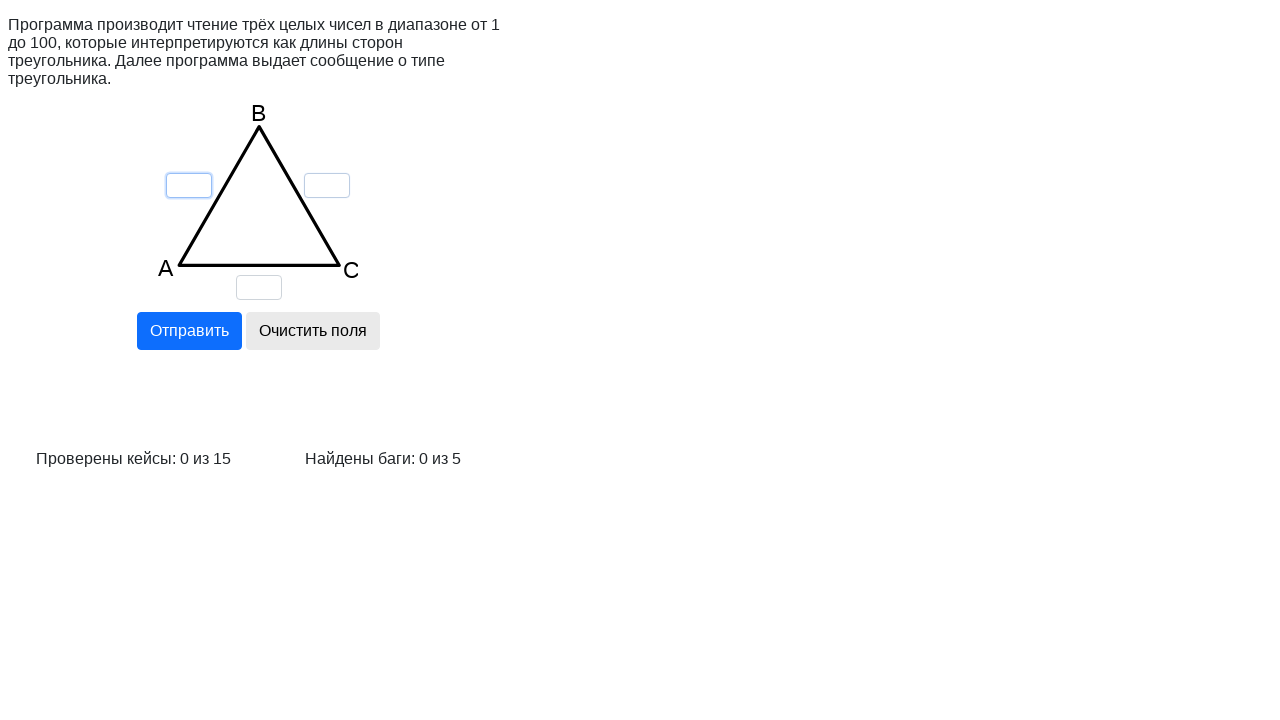

Cleared field 'c' on input[name='c']
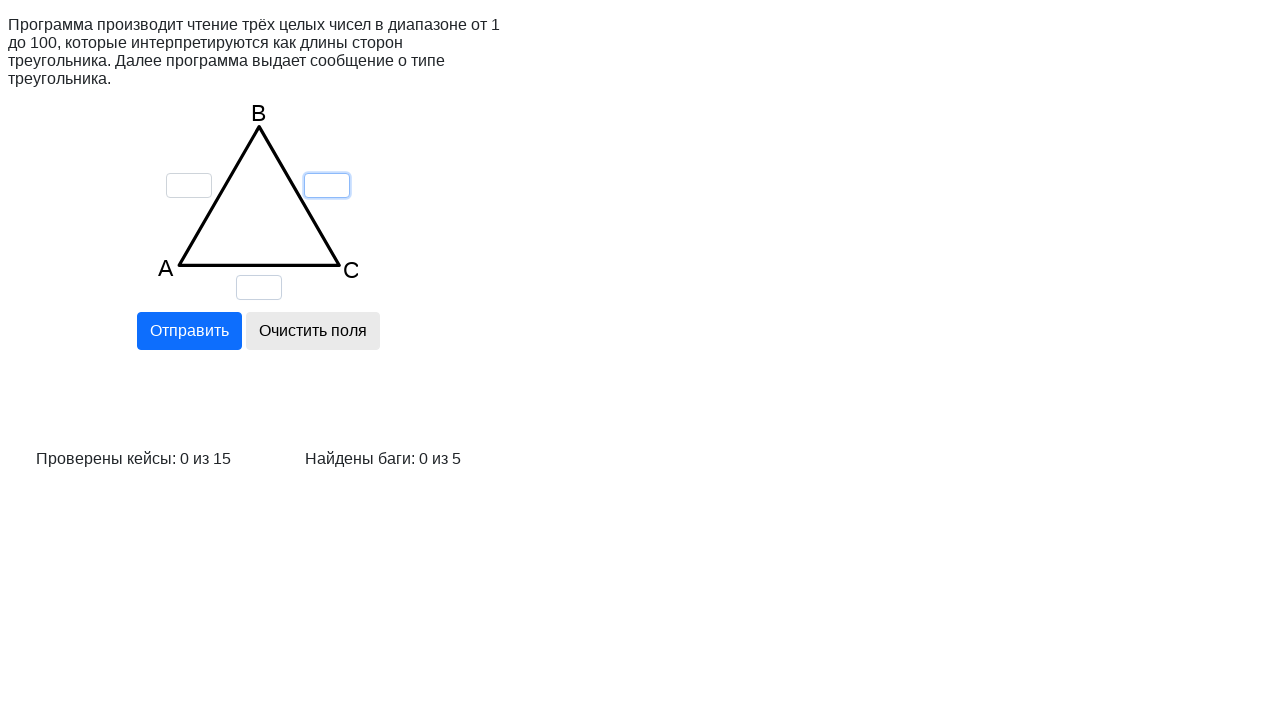

Filled field 'a' with boundary value 1 on input[name='a']
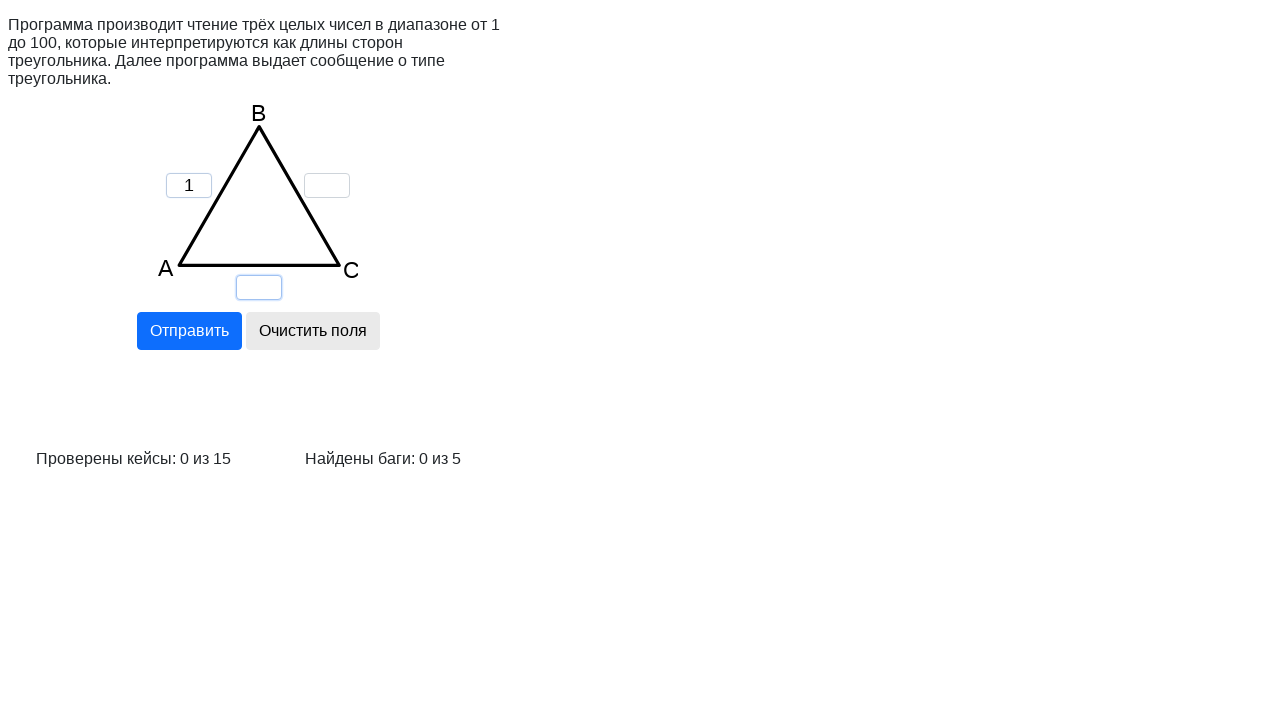

Filled field 'b' with value 2 on input[name='b']
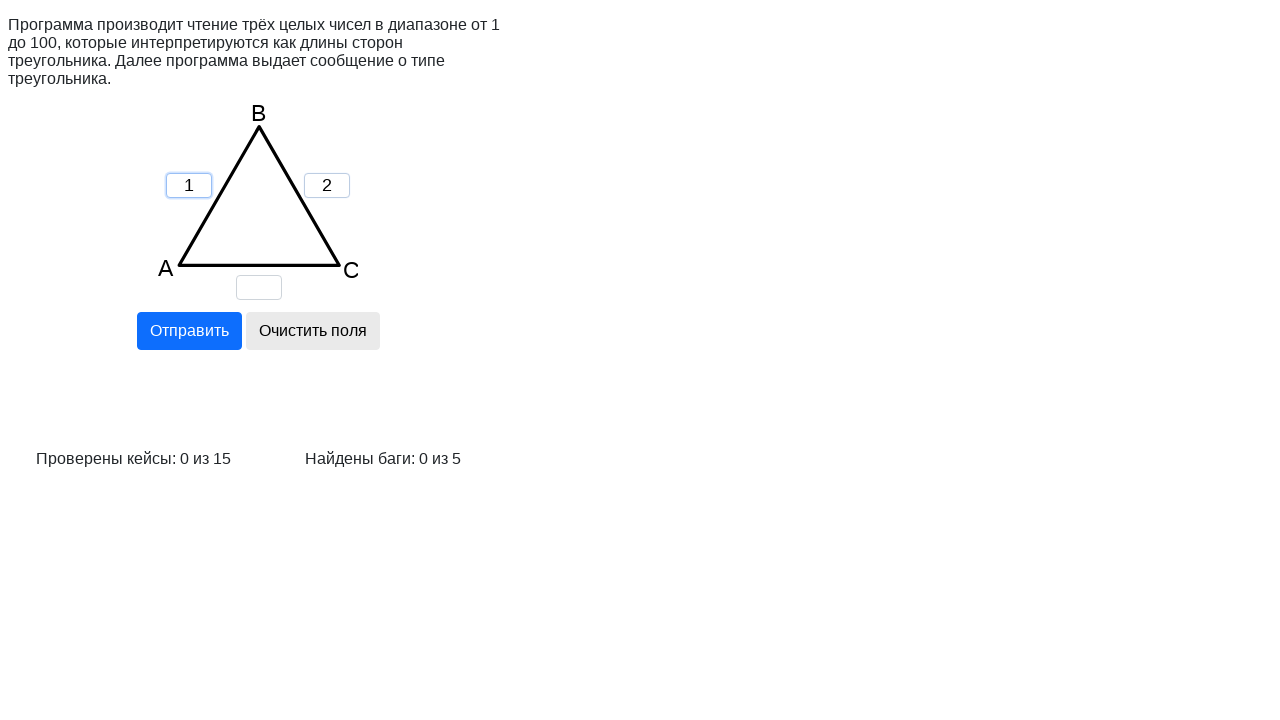

Filled field 'c' with boundary value 99 on input[name='c']
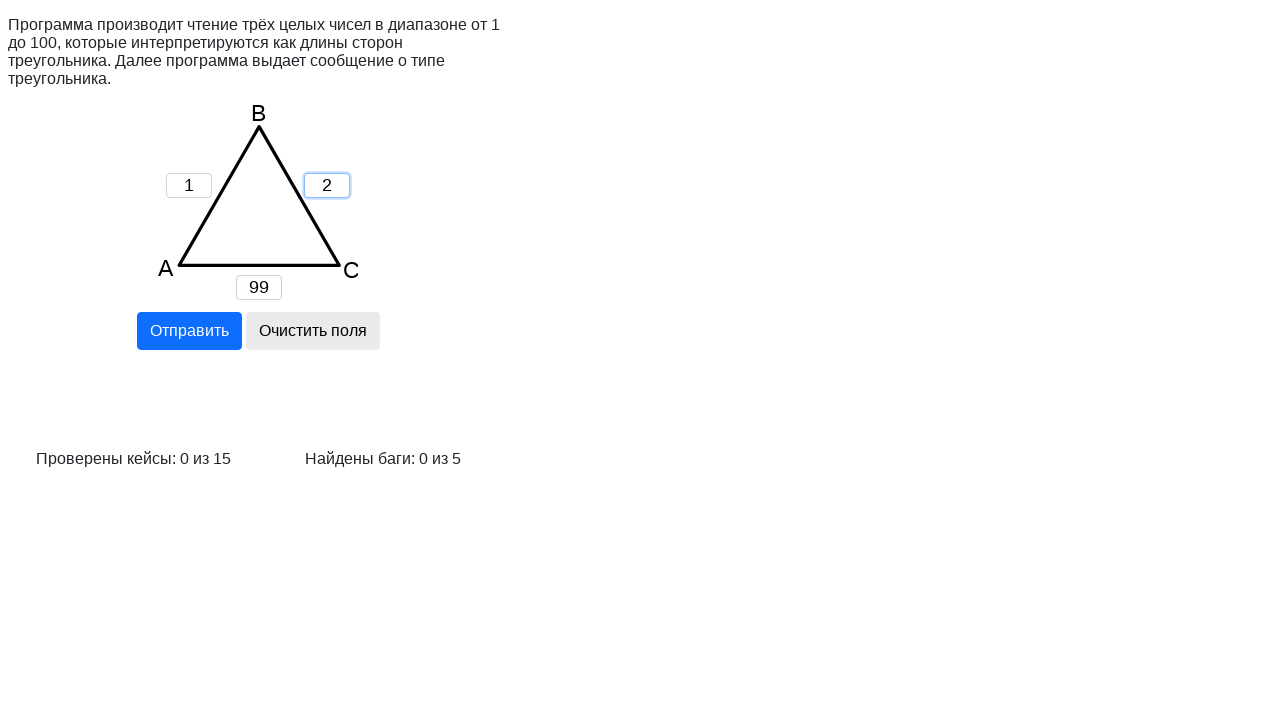

Clicked calculate button at (189, 331) on input[name='calc']
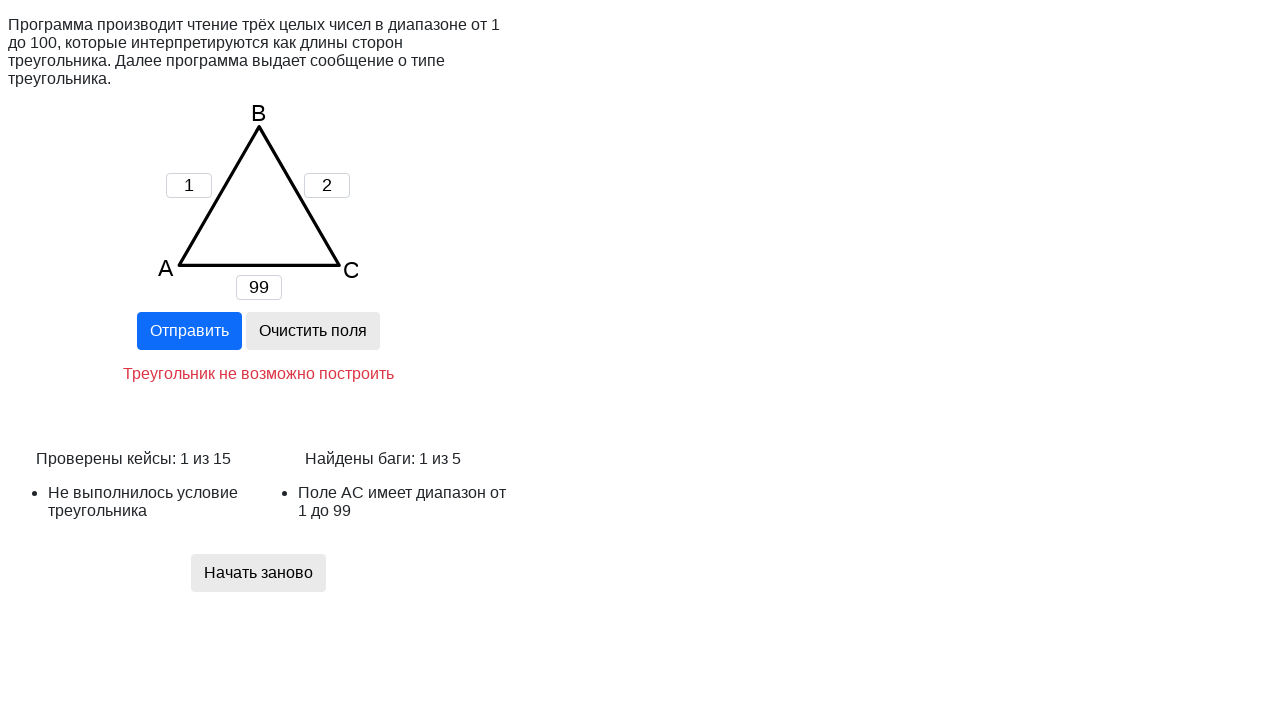

AC field range validation message appeared: 'Поле AС имеет диапазон от 1 до 99'
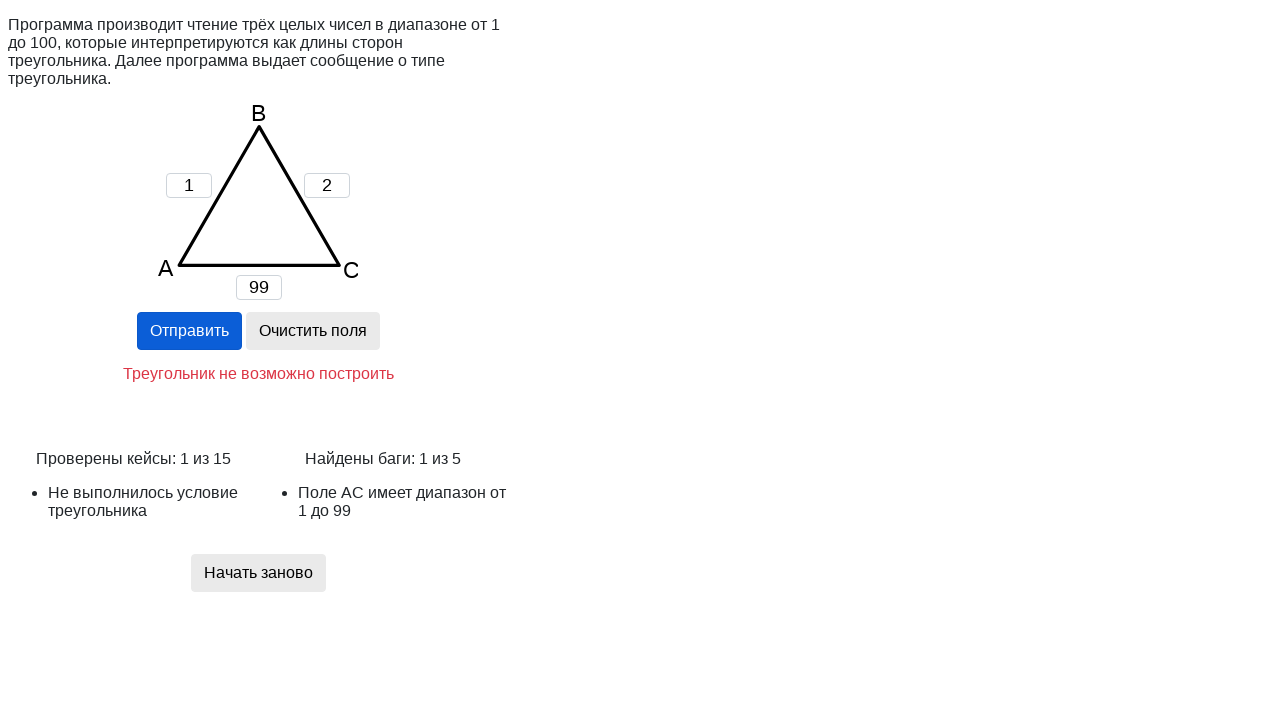

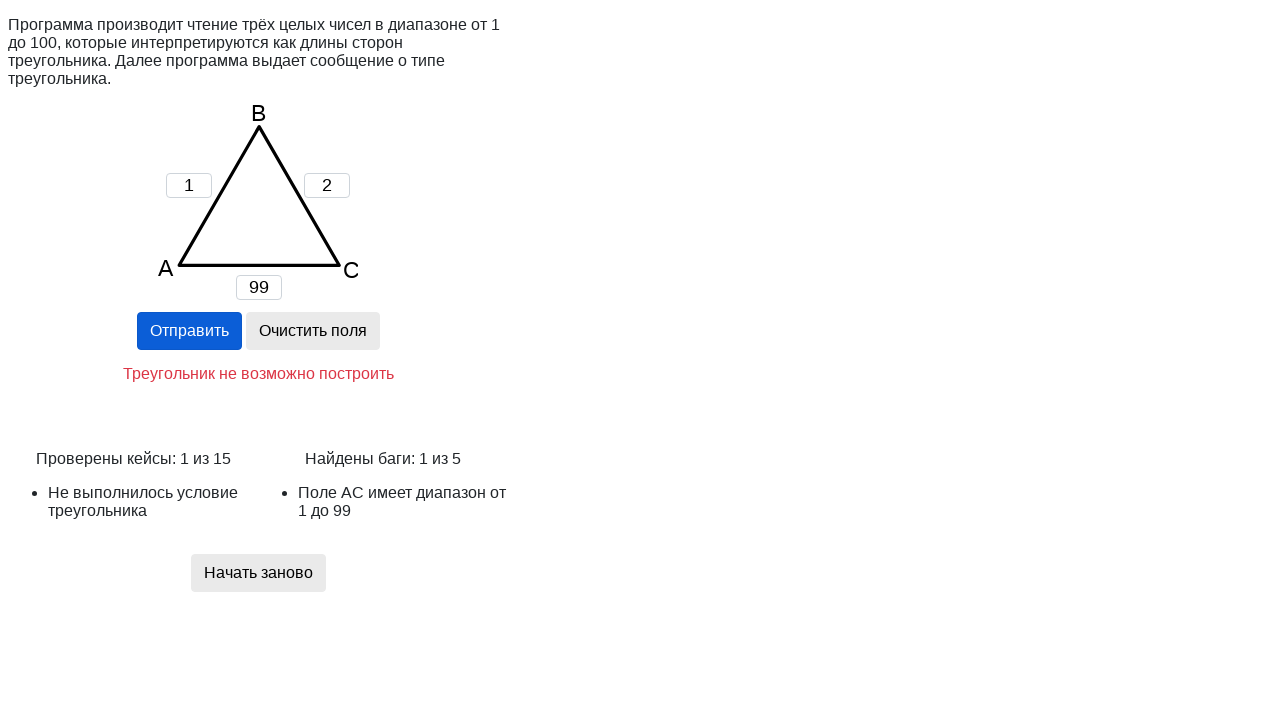